Tests handling of a JavaScript prompt dialog by accepting it with a text input value

Starting URL: https://www.leafground.com/alert.xhtml

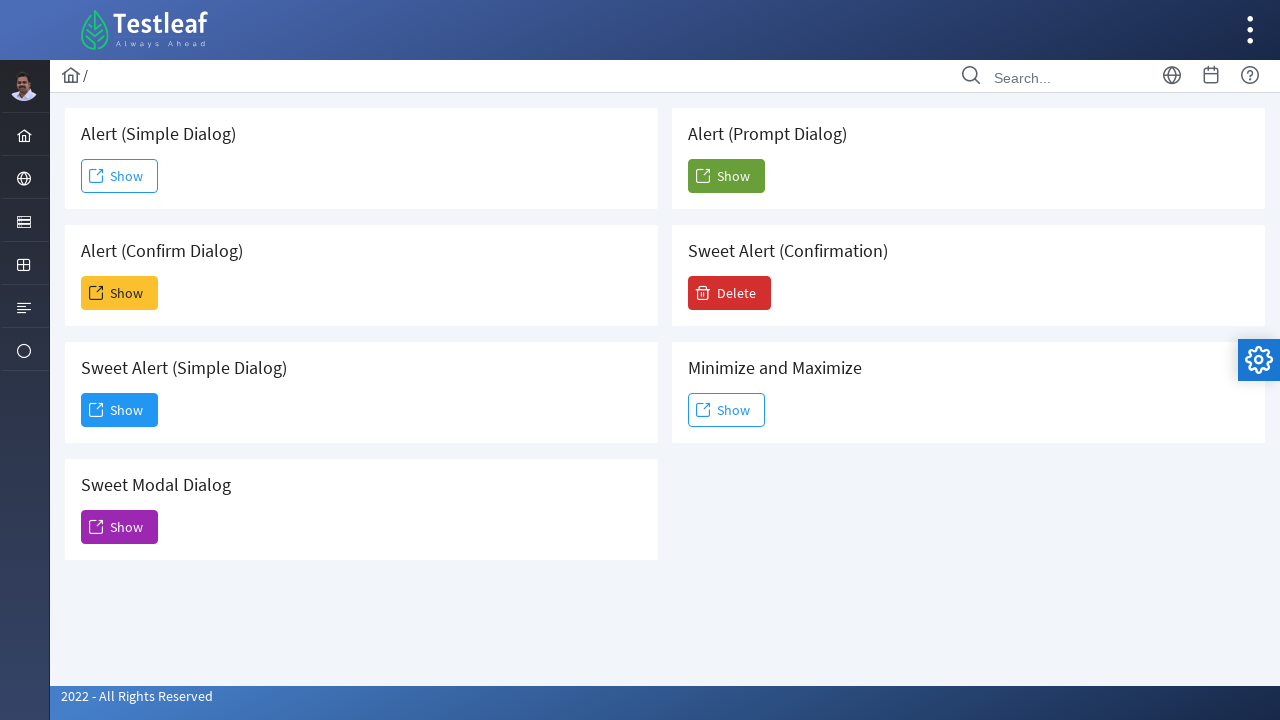

Set up dialog handler to accept prompt with text 'Ajay'
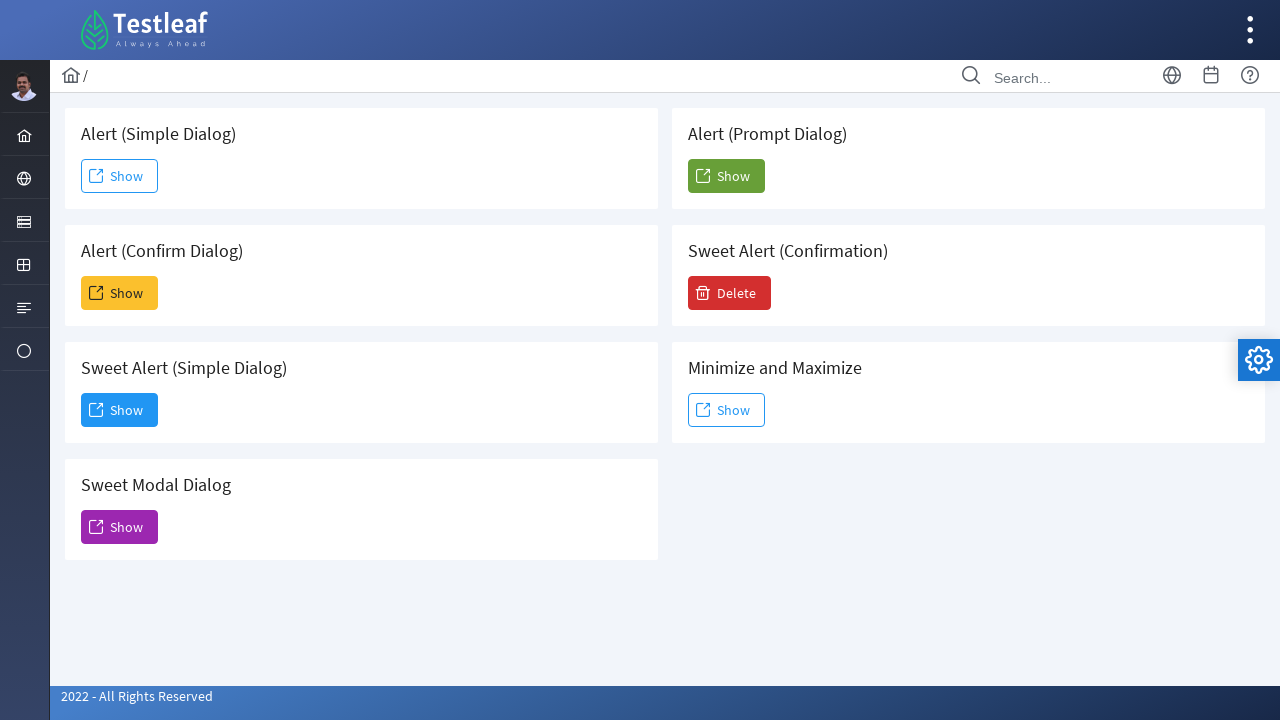

Located the card containing 'Alert (Prompt Dialog)'
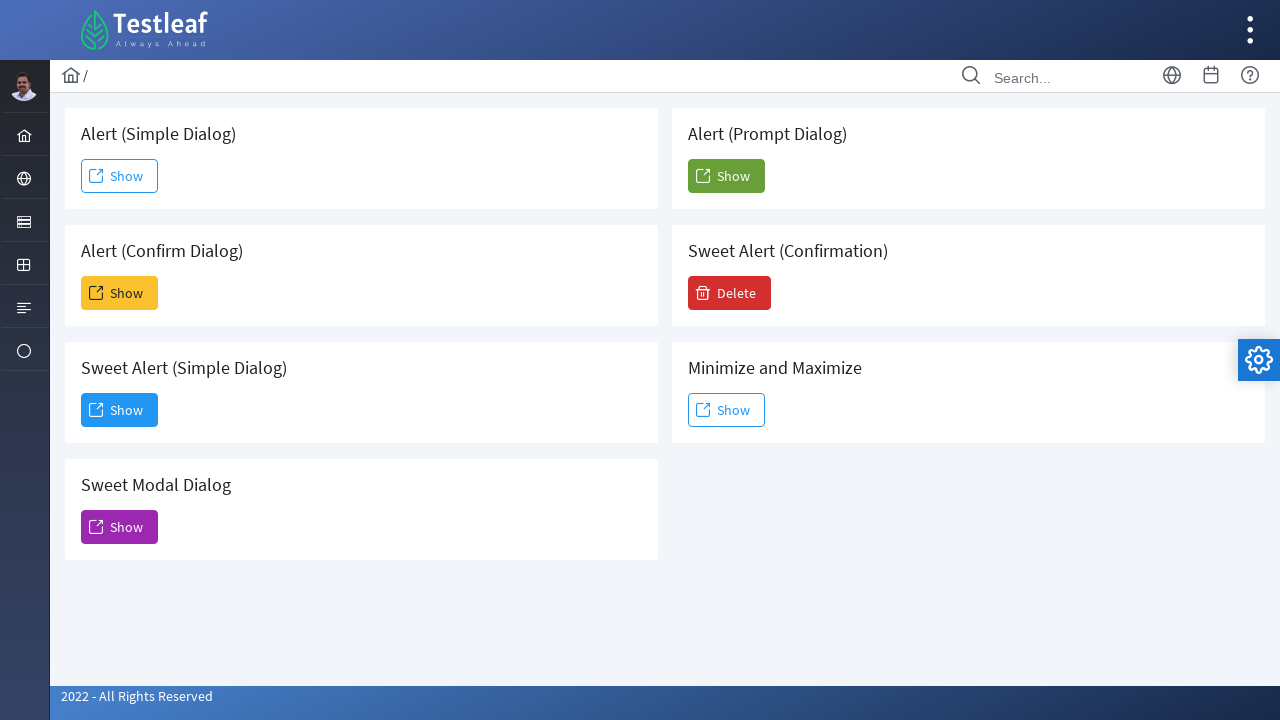

Clicked the button on the Alert (Prompt Dialog) card at (726, 176) on .card >> internal:has-text=" Alert (Prompt Dialog)"i >> button
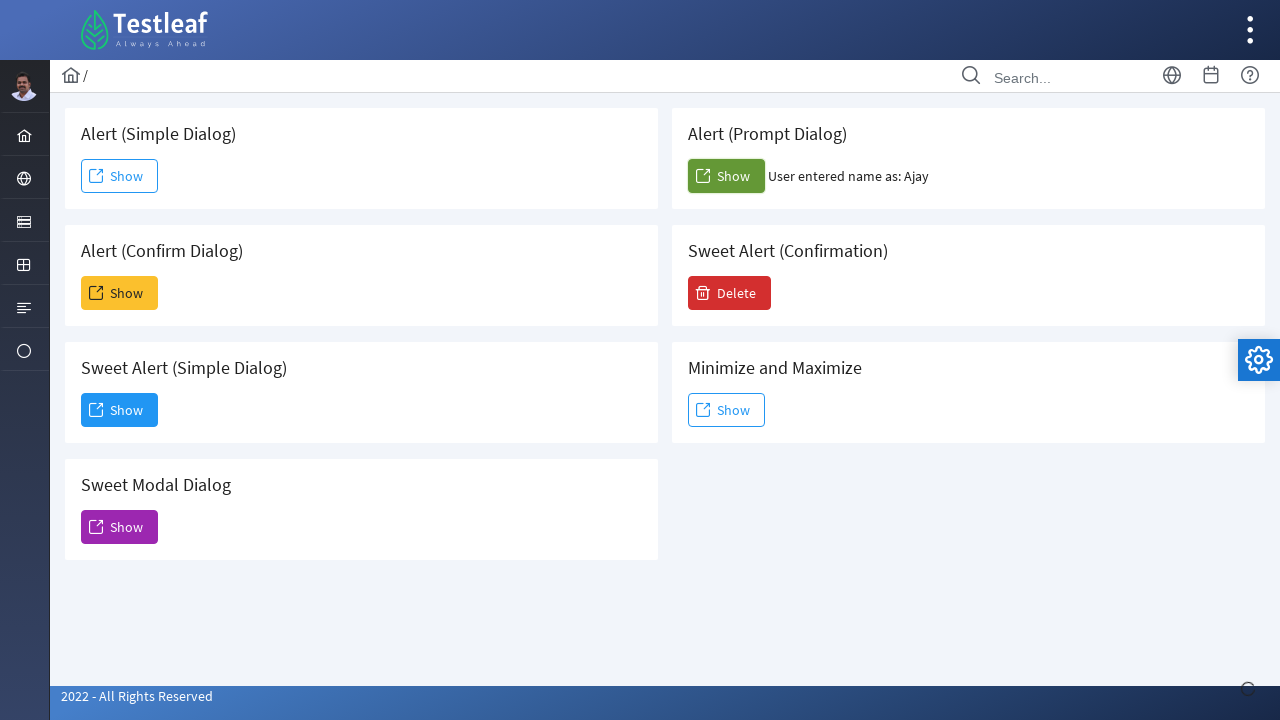

Waited for dialog to be handled
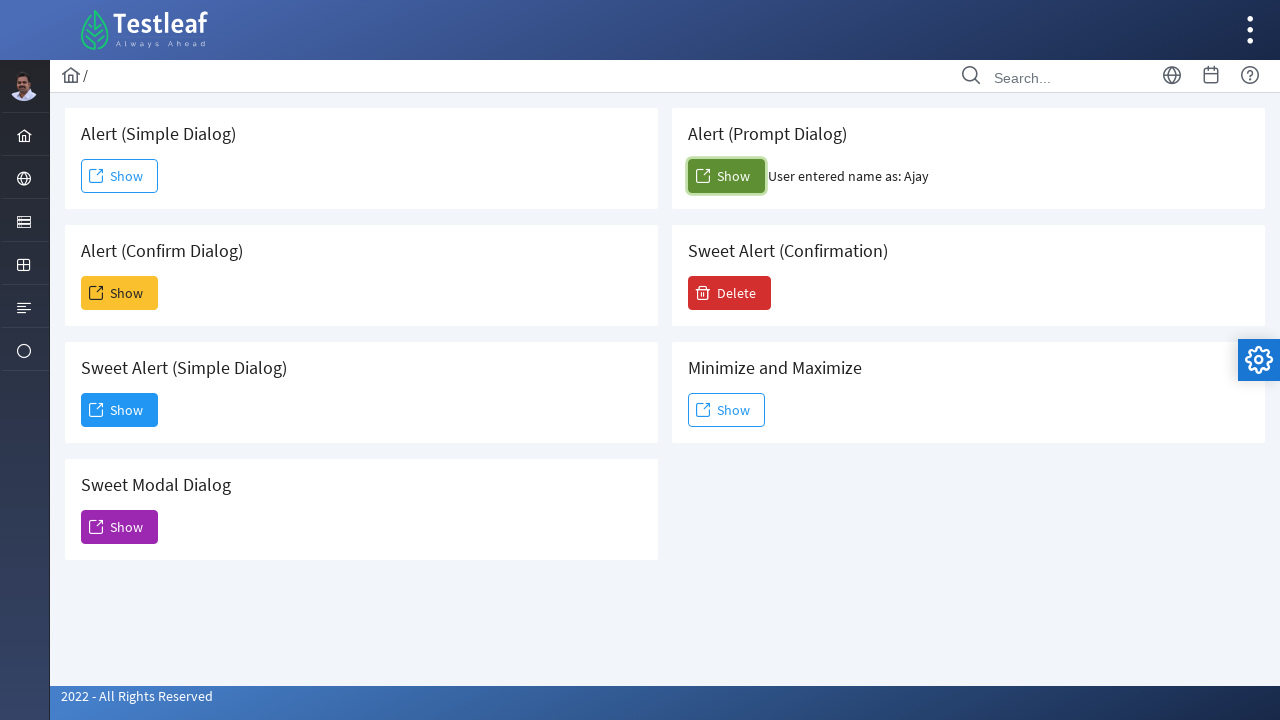

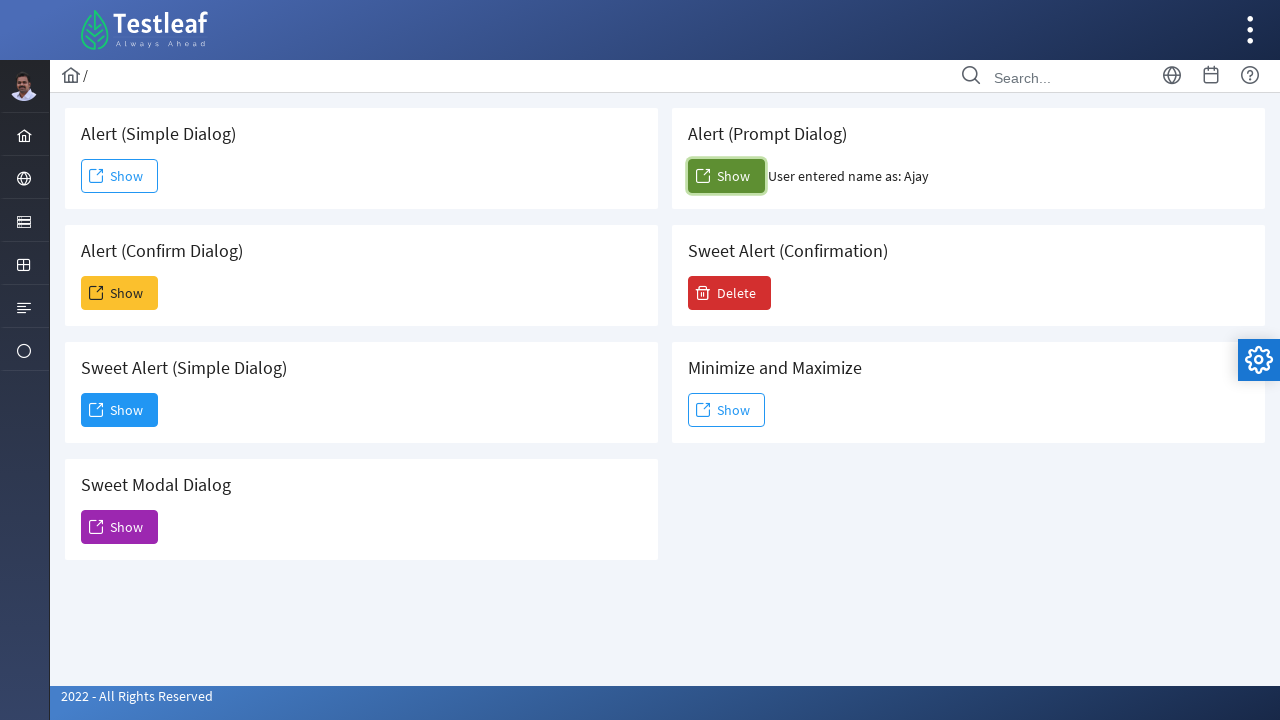